Tests phone number validation by submitting the form with an invalid phone number and verifying the form submission behavior

Starting URL: https://demoqa.com/automation-practice-form

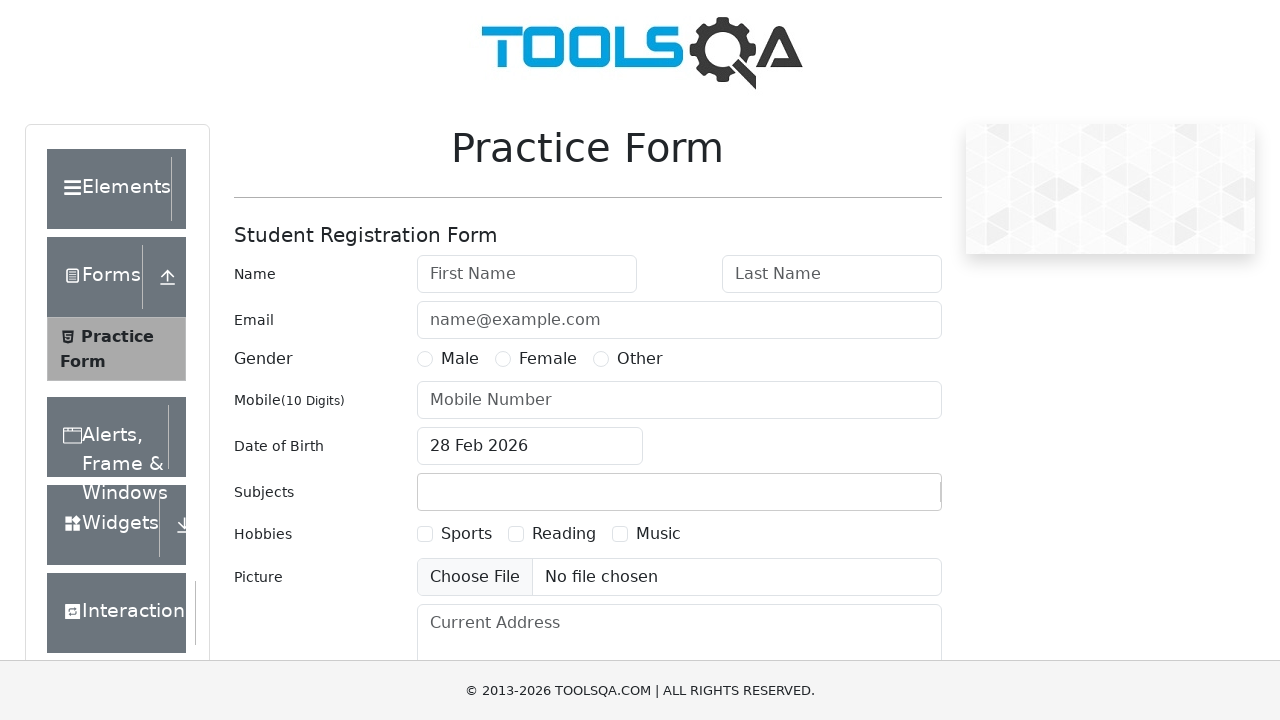

Filled first name field with 'Ivan' on #firstName
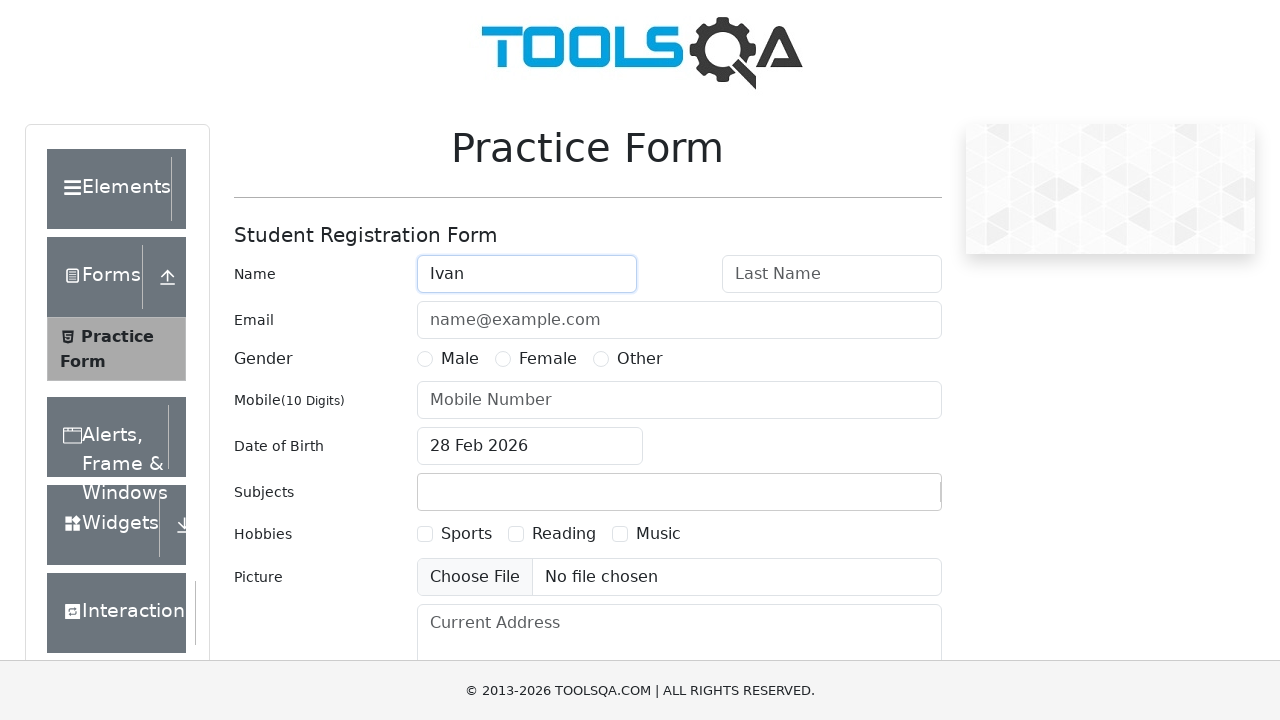

Filled last name field with 'Minaev' on #lastName
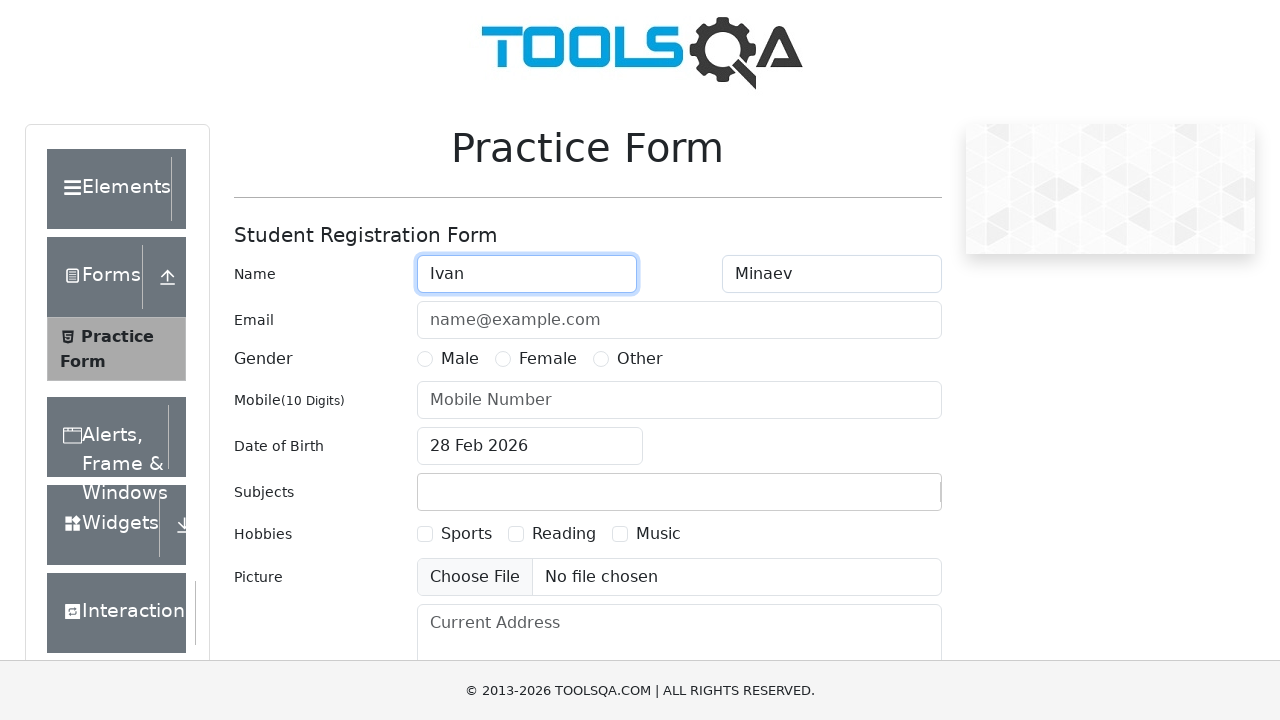

Filled email field with 'test@test.ru' on #userEmail
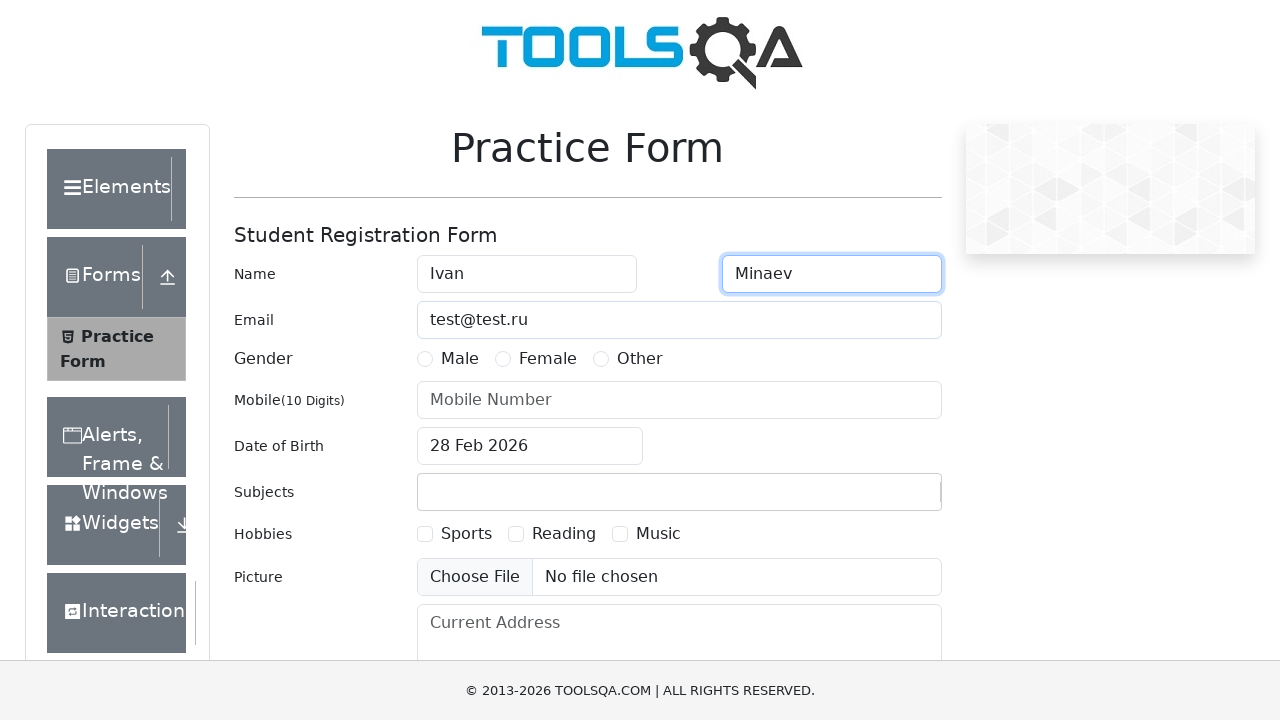

Filled phone number field with invalid number '123456789' (too short) on #userNumber
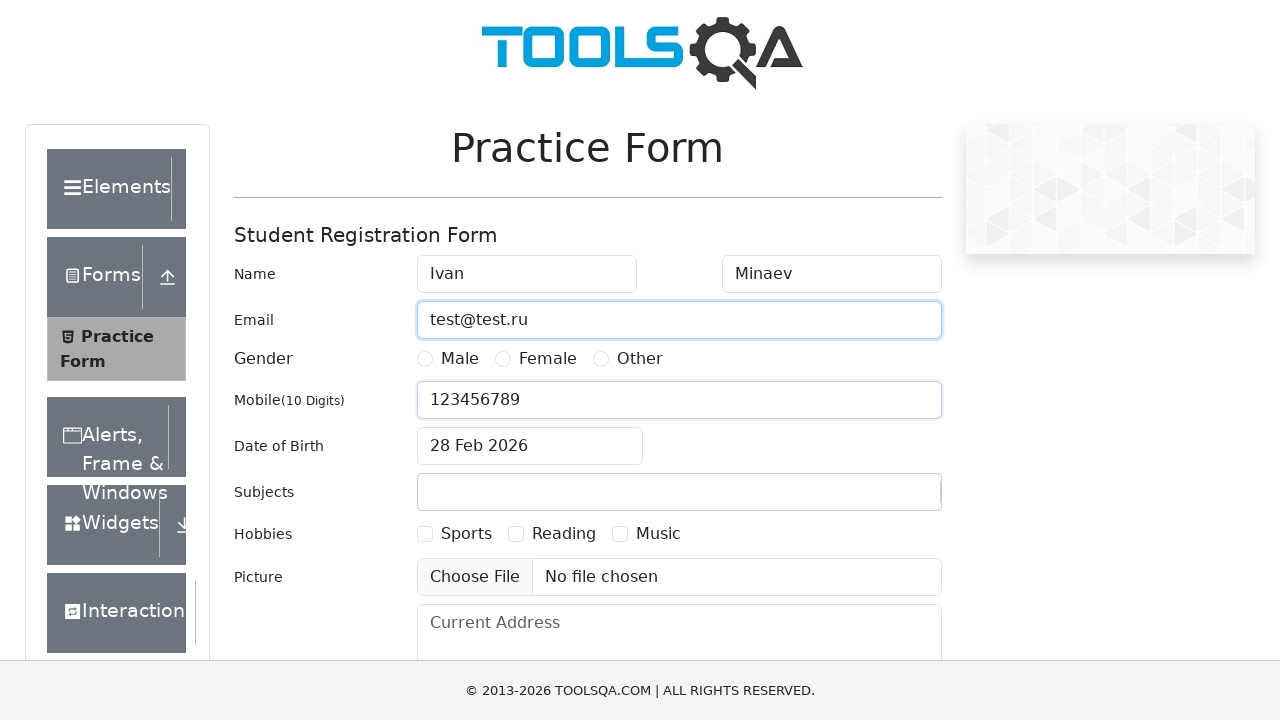

Clicked date of birth input to open date picker at (530, 446) on #dateOfBirthInput
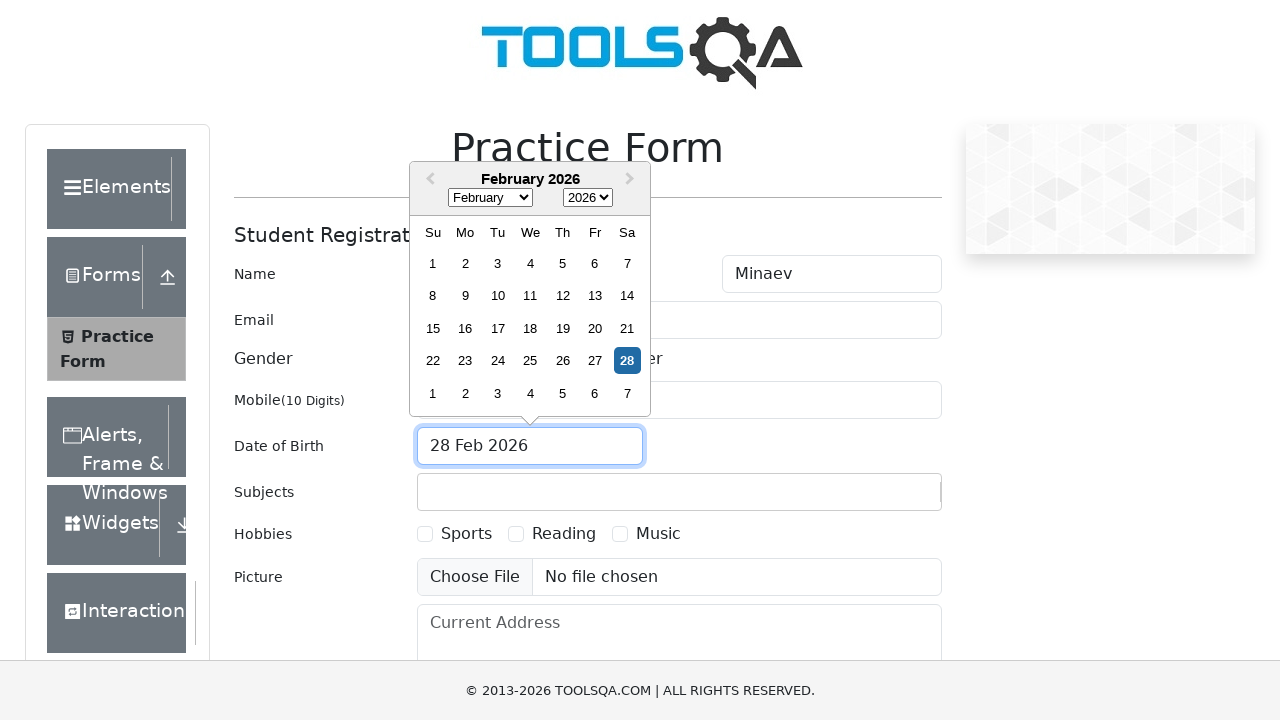

Selected 'January' from month dropdown on .react-datepicker__month-select
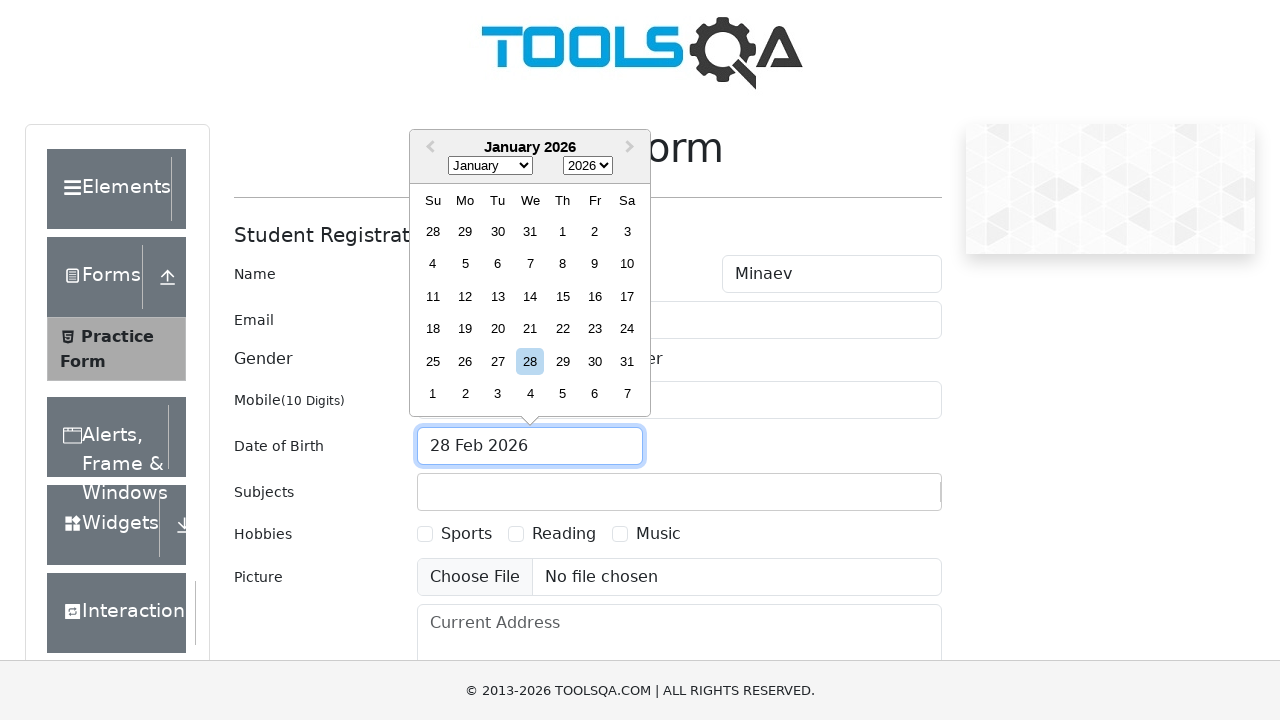

Selected '2000' from year dropdown on .react-datepicker__year-select
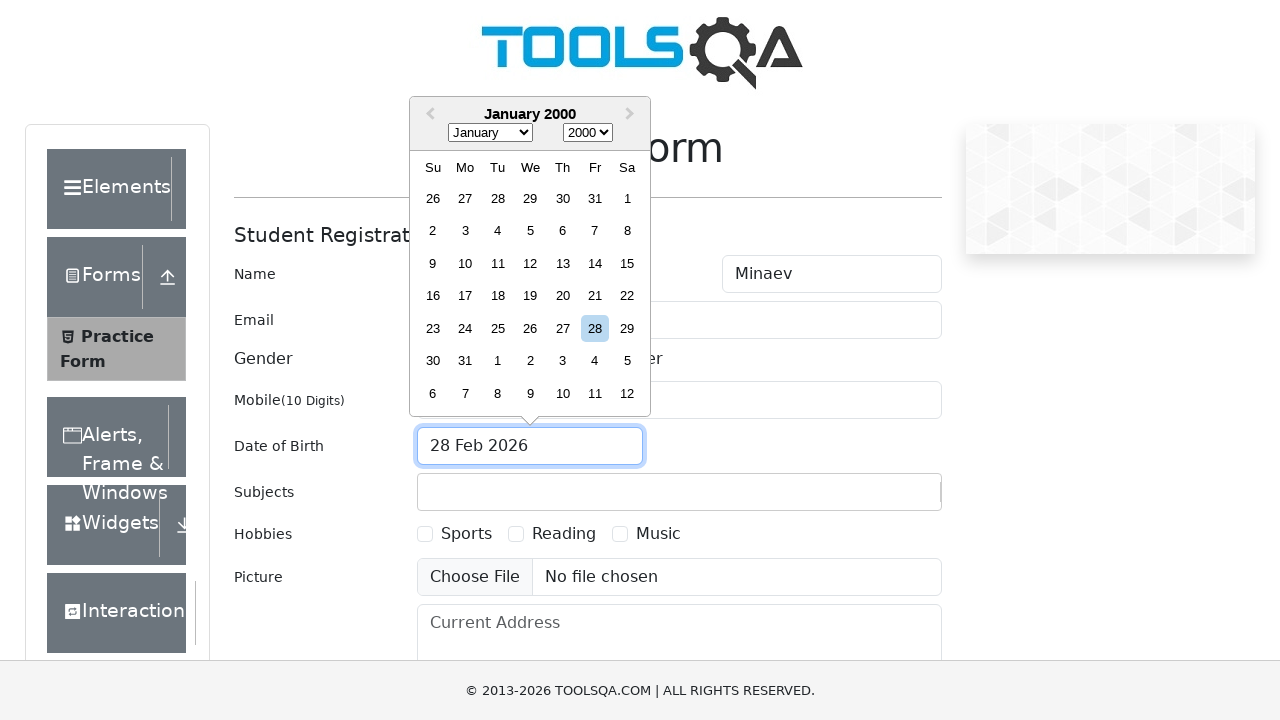

Selected day 12 from date picker at (530, 263) on .react-datepicker__day.react-datepicker__day--012
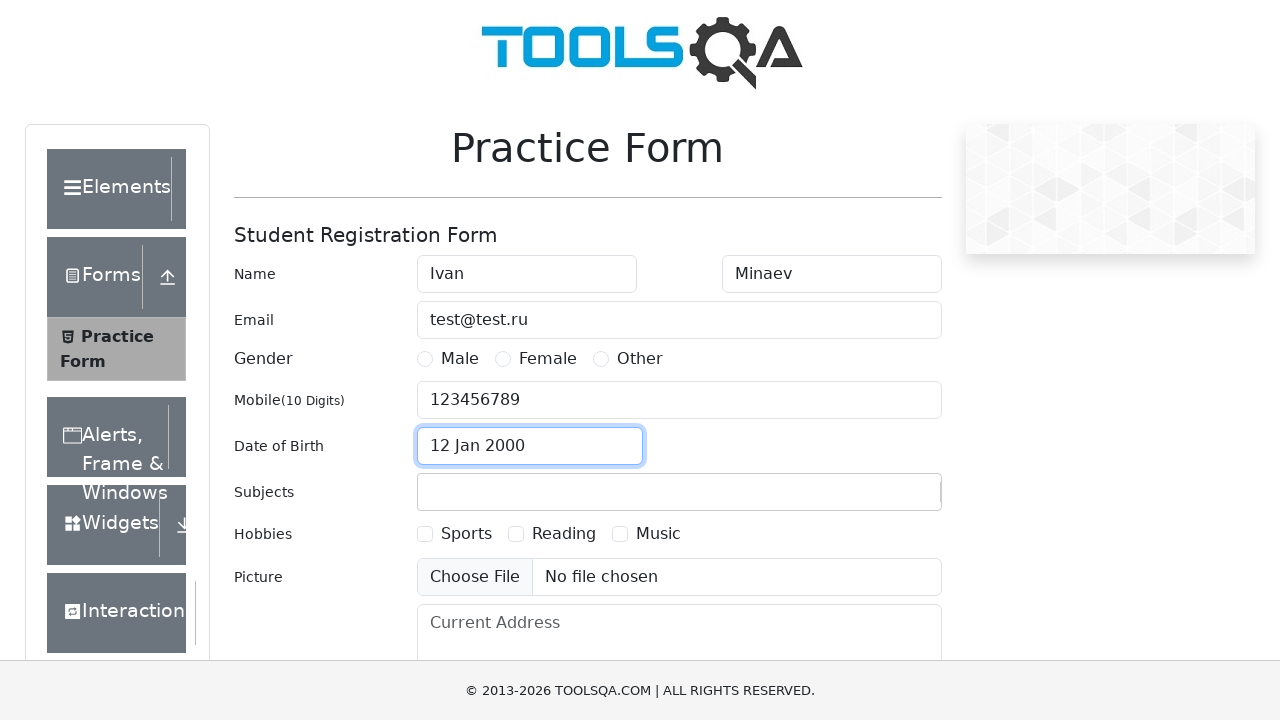

Filled subjects field with 'Physics' on #subjectsInput
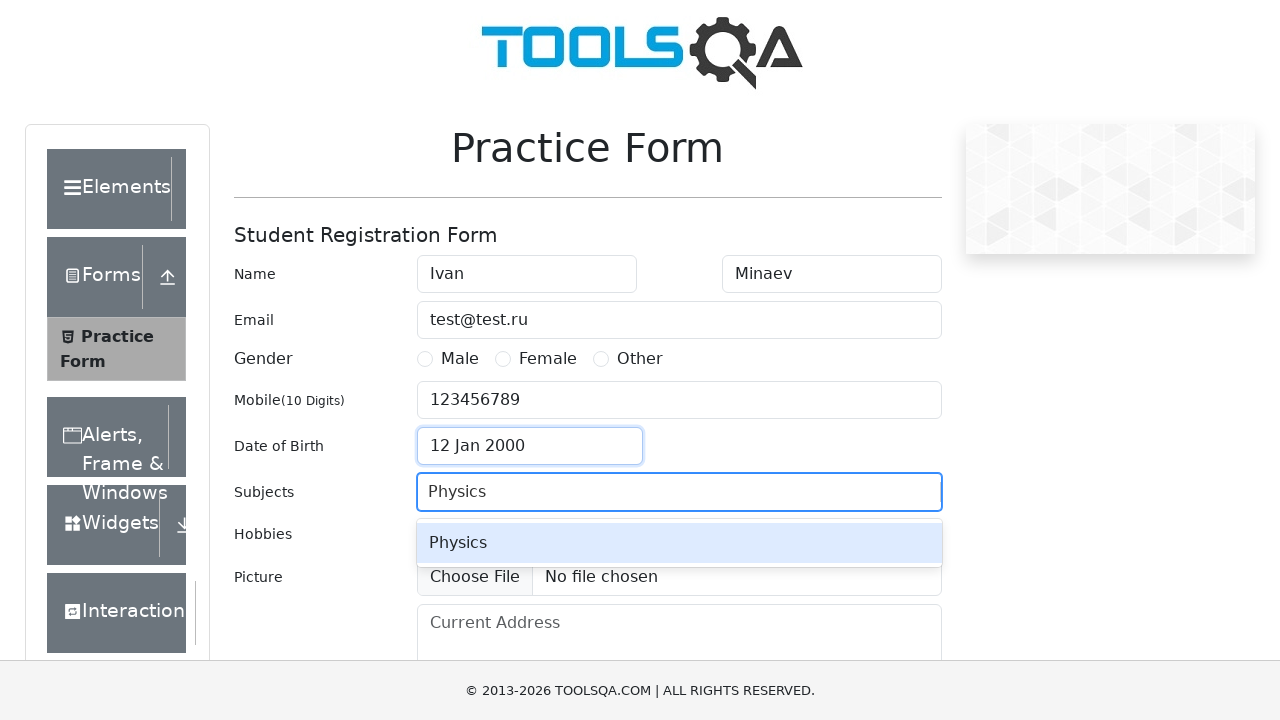

Pressed Enter to confirm subject selection on #subjectsInput
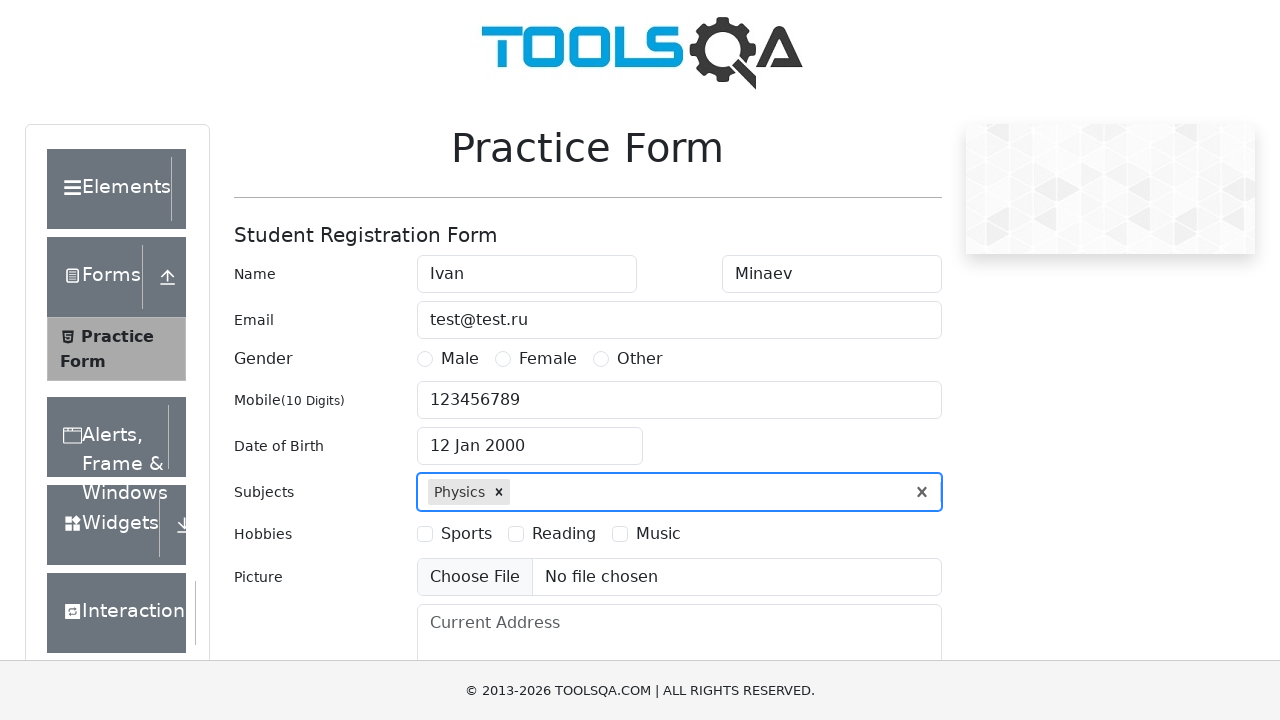

Filled current address field with 'Saratov' on #currentAddress
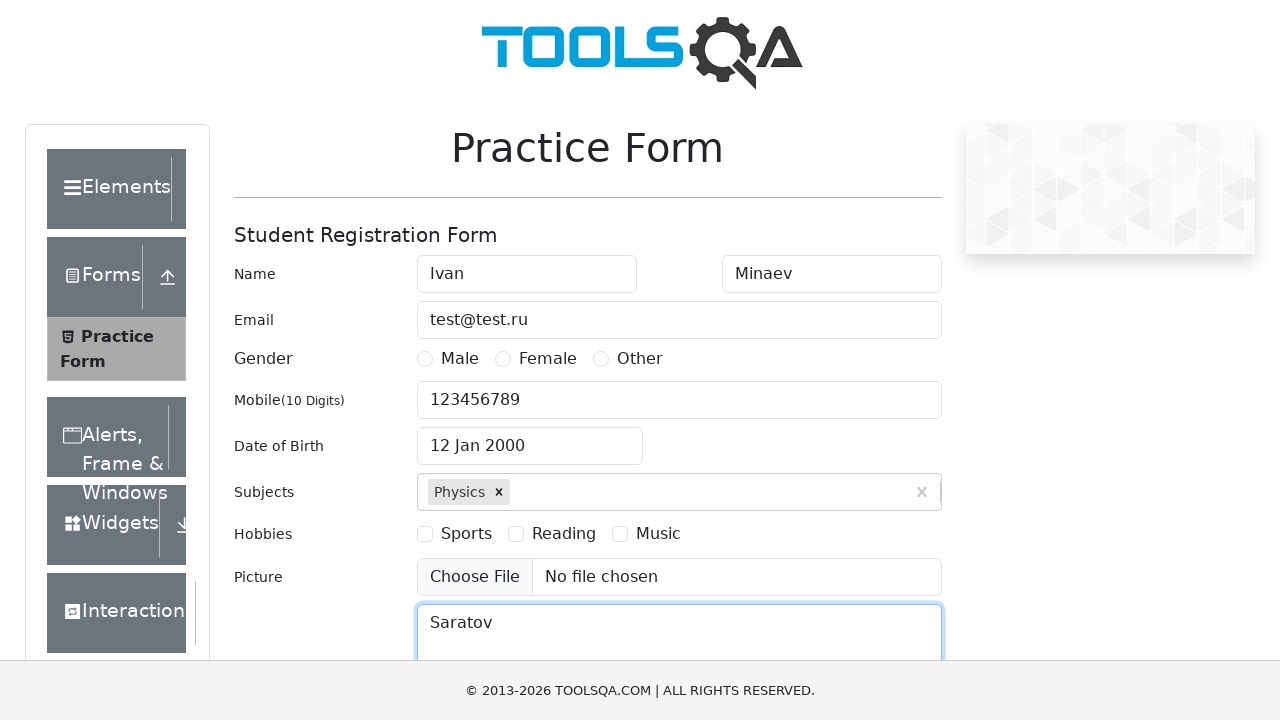

Filled state input with 'NCR' on #react-select-3-input
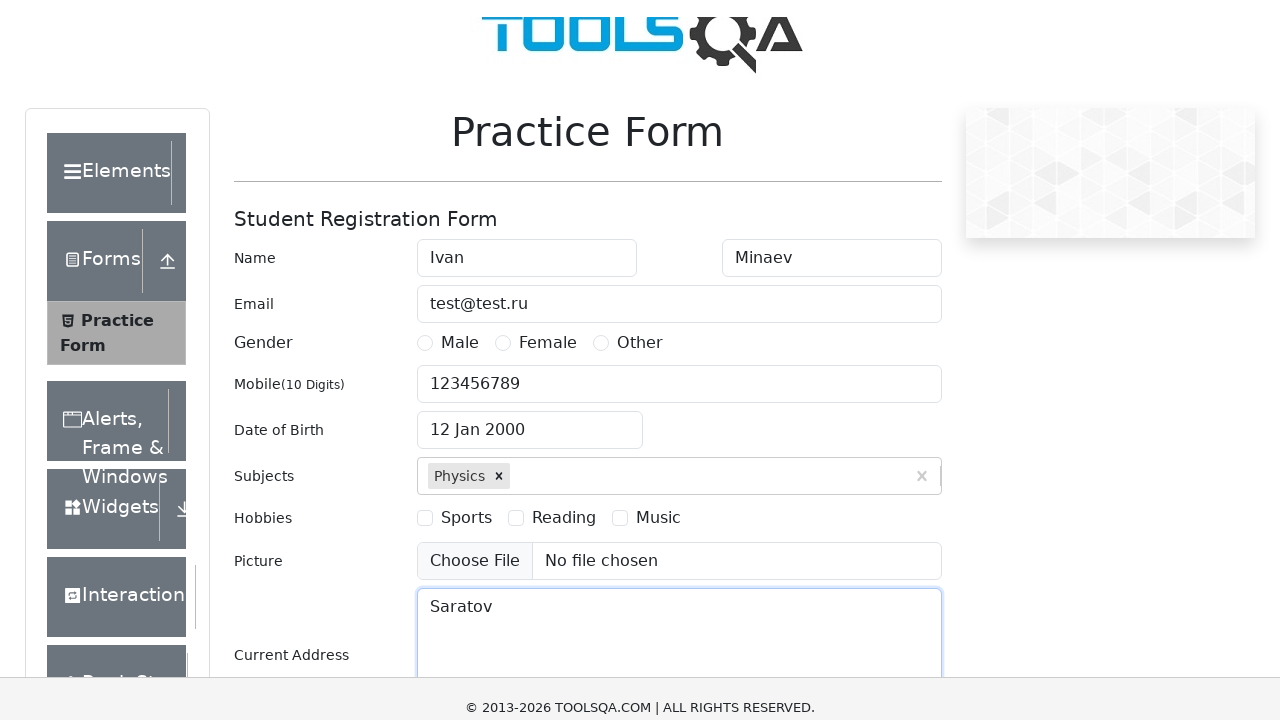

Pressed Enter to confirm state selection on #react-select-3-input
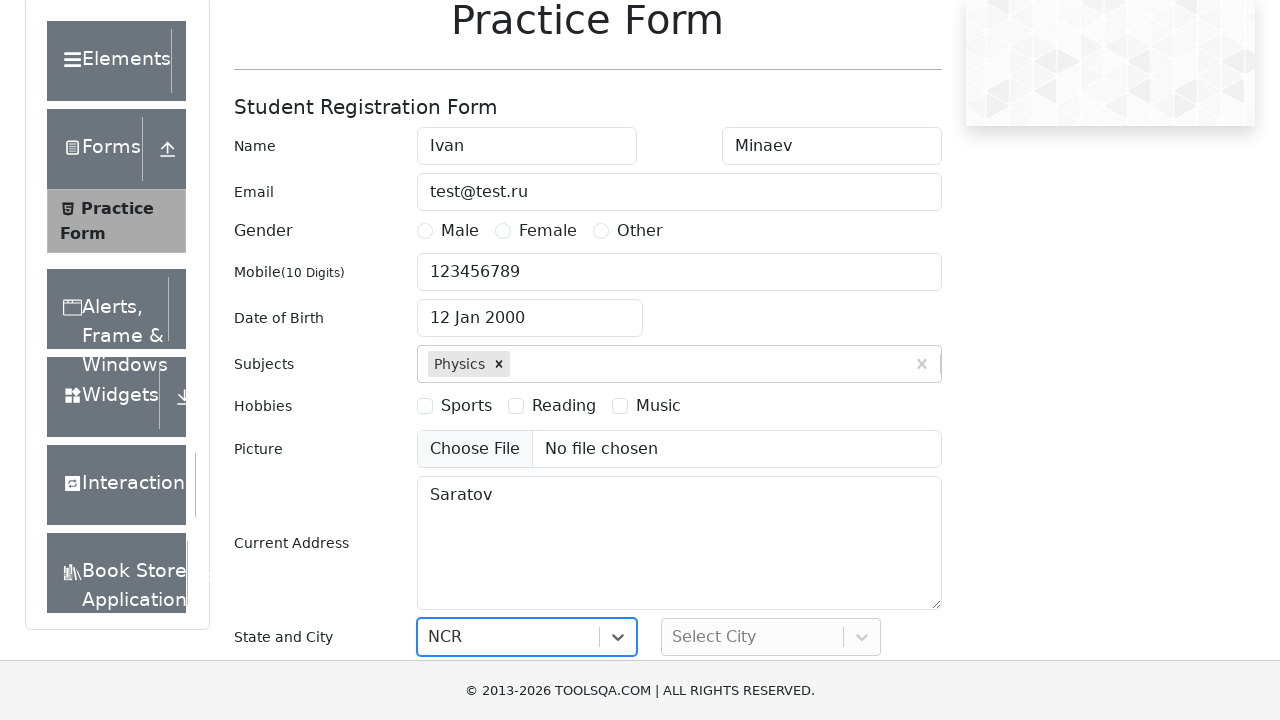

Filled city input with 'Delhi' on #react-select-4-input
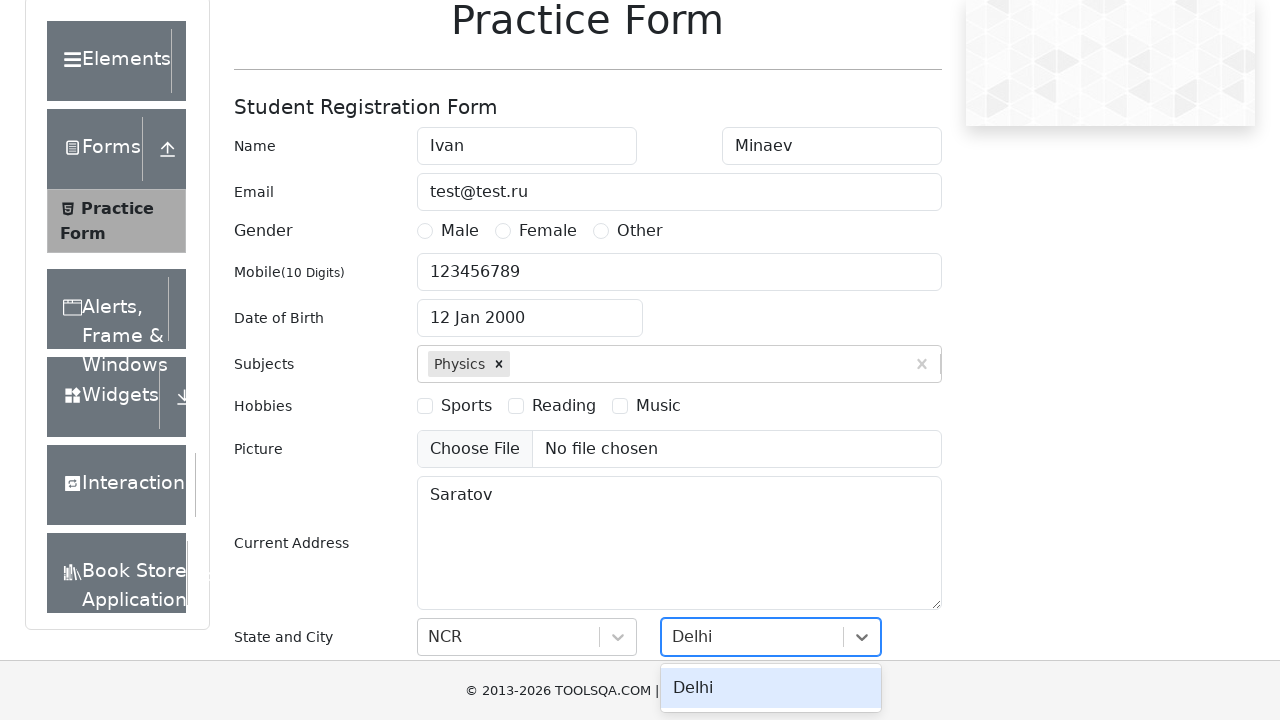

Pressed Enter to confirm city selection on #react-select-4-input
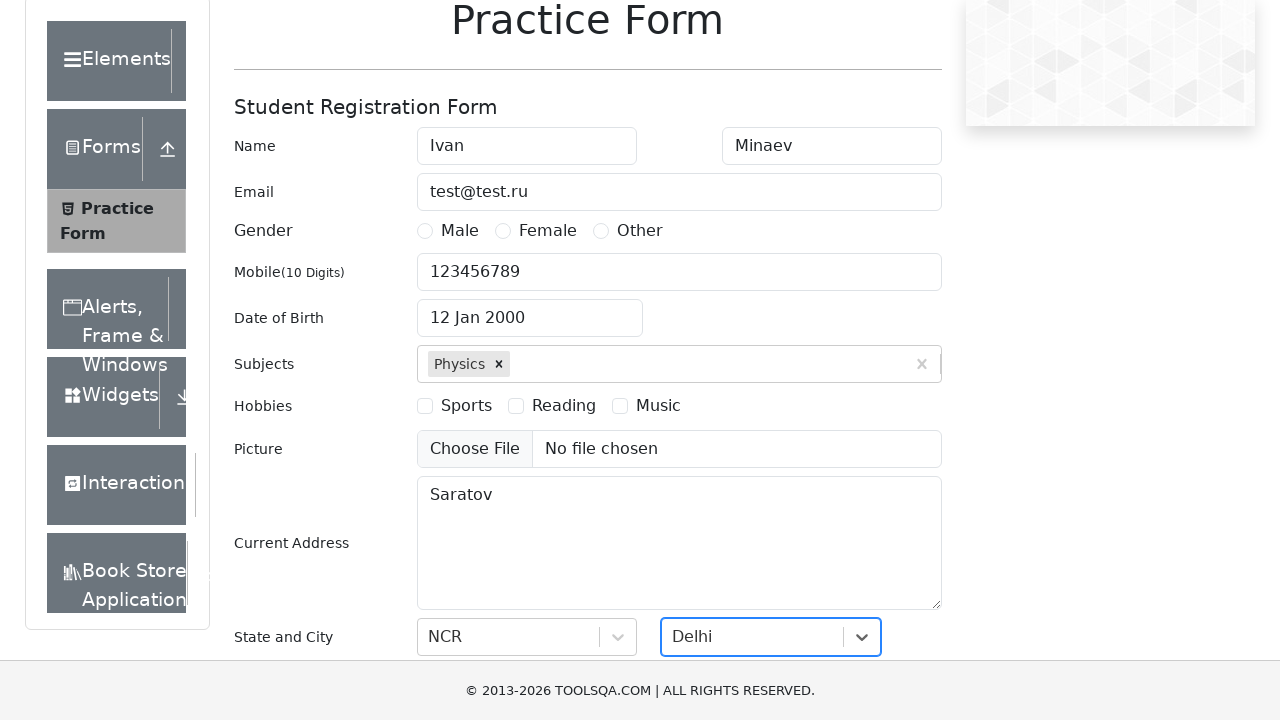

Selected male gender option at (460, 231) on [for='gender-radio-1']
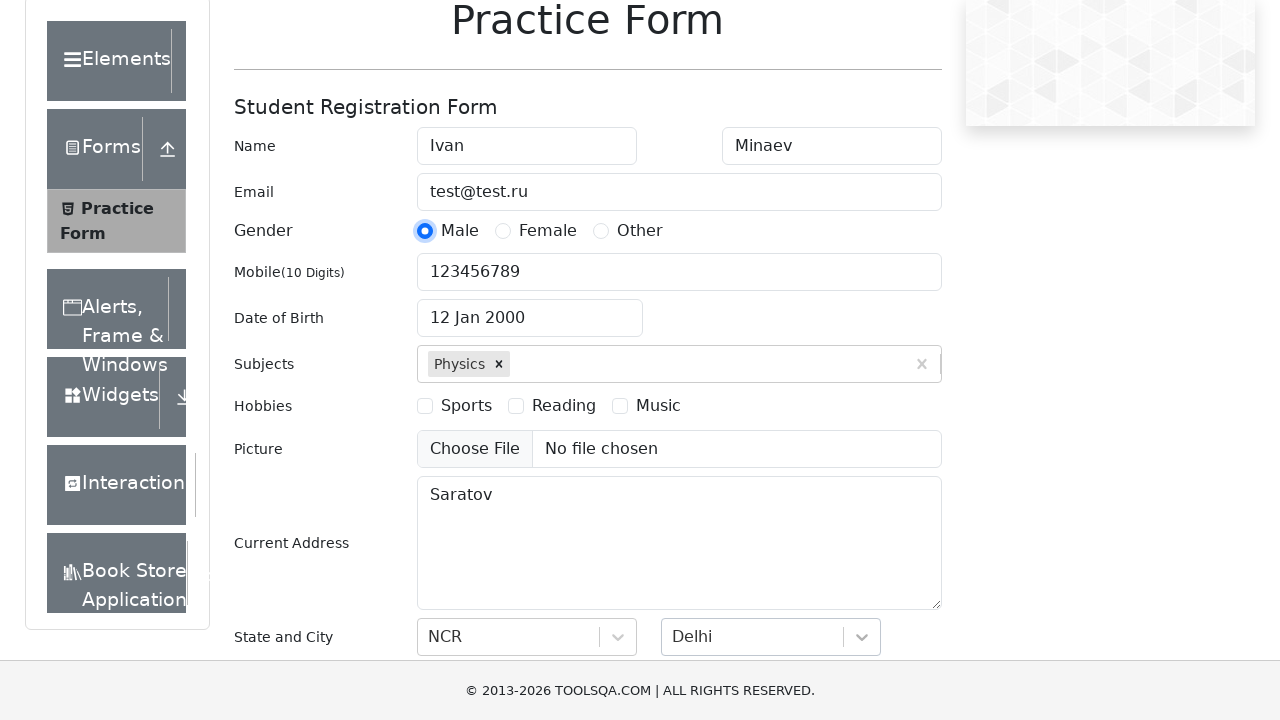

Clicked hobbies checkbox 2 at (564, 406) on [for='hobbies-checkbox-2']
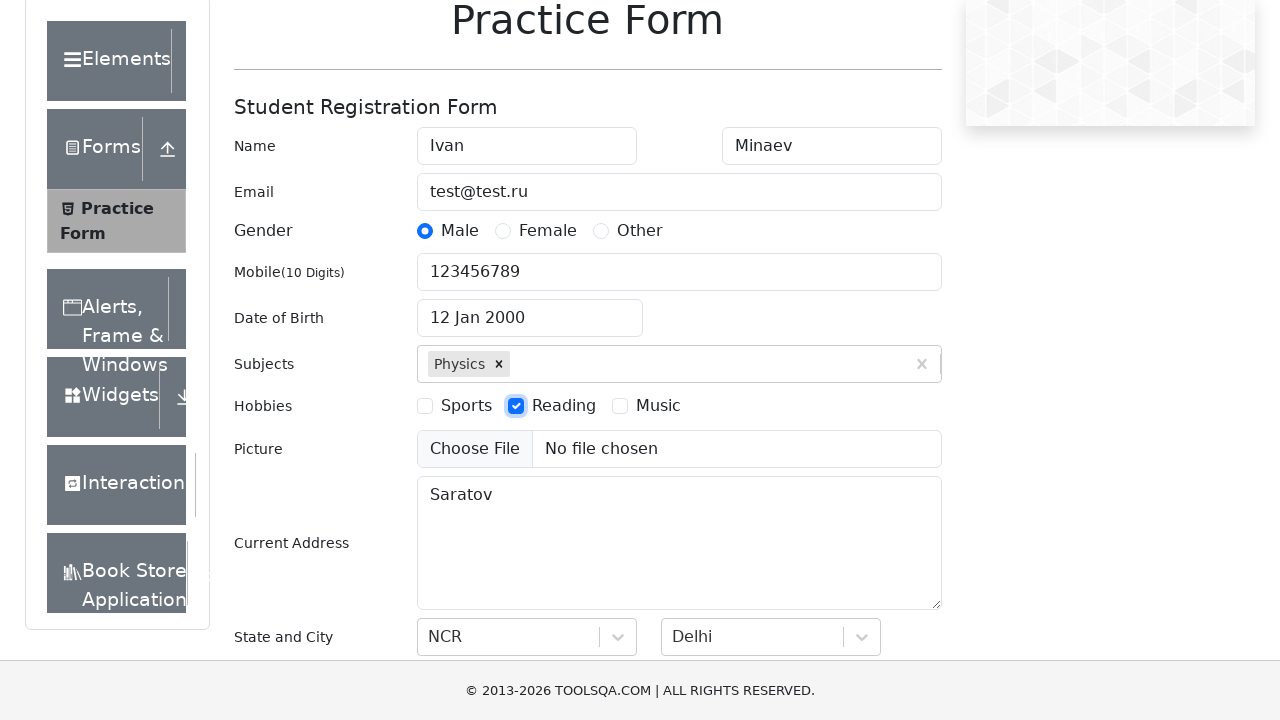

Clicked hobbies checkbox 3 at (658, 406) on [for='hobbies-checkbox-3']
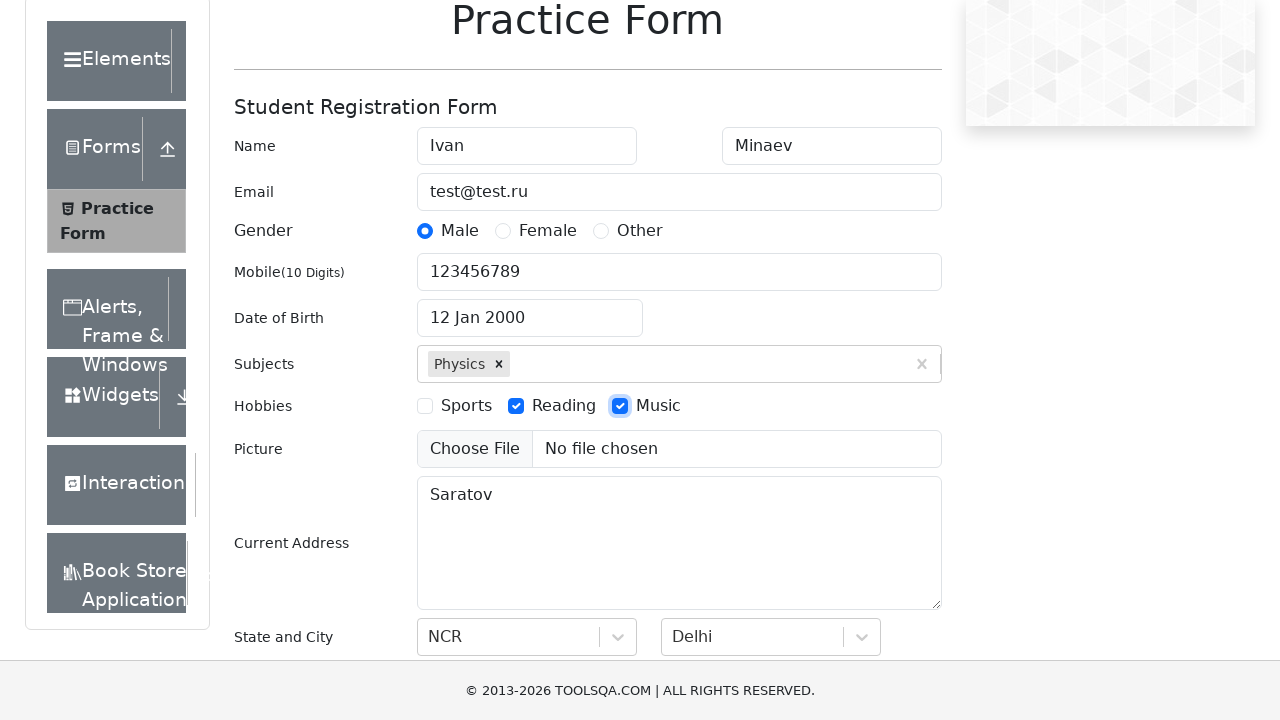

Clicked hobbies checkbox 1 at (466, 406) on [for='hobbies-checkbox-1']
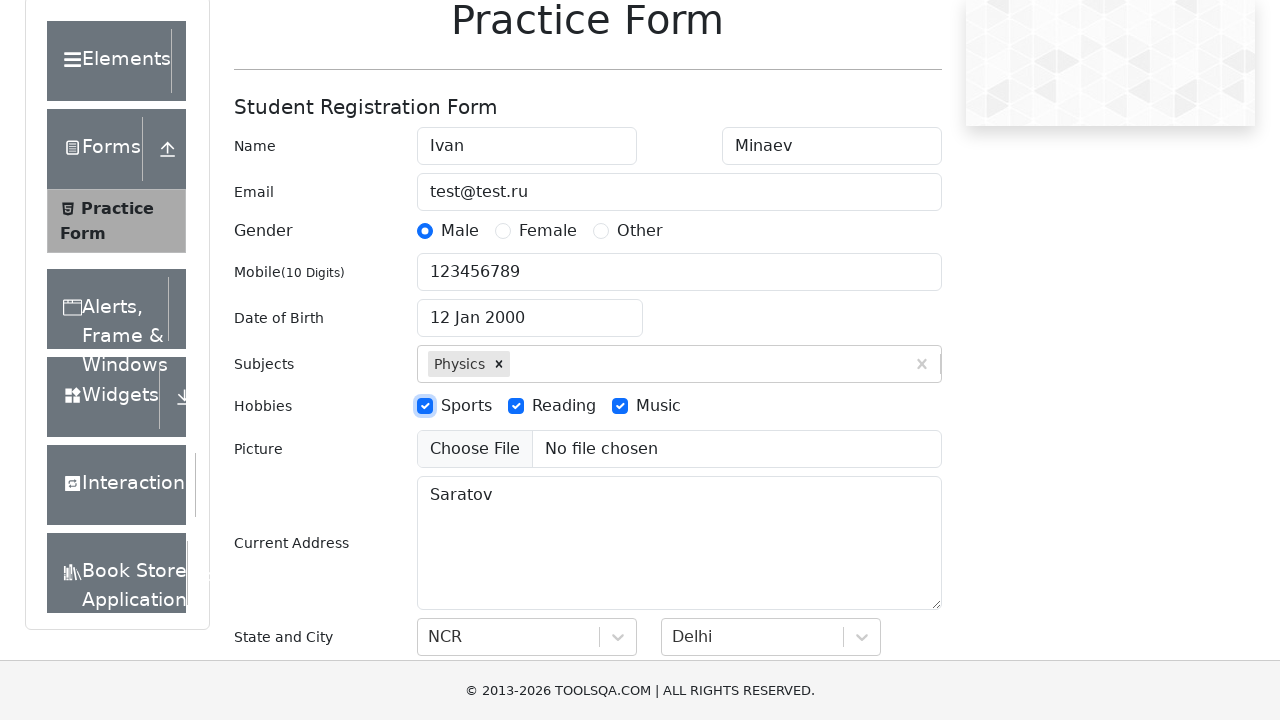

Submitted form by pressing Enter on submit button on #submit
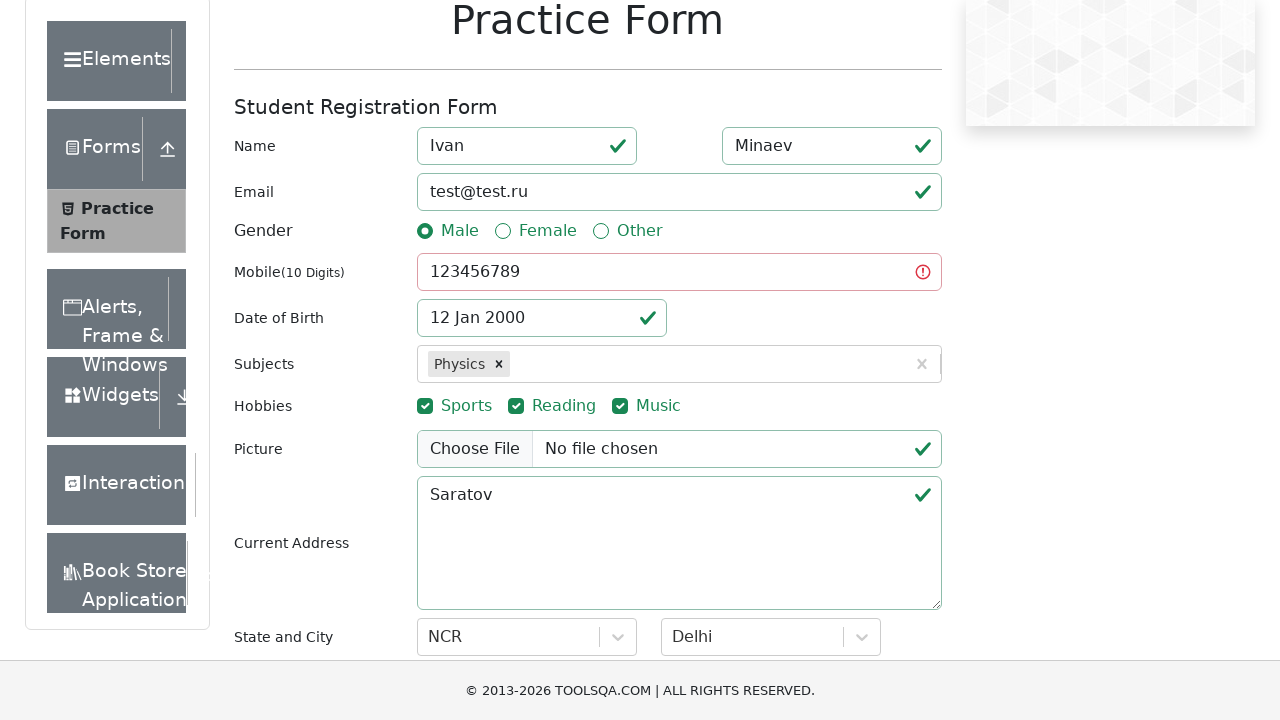

Waited for validation response (1000ms timeout)
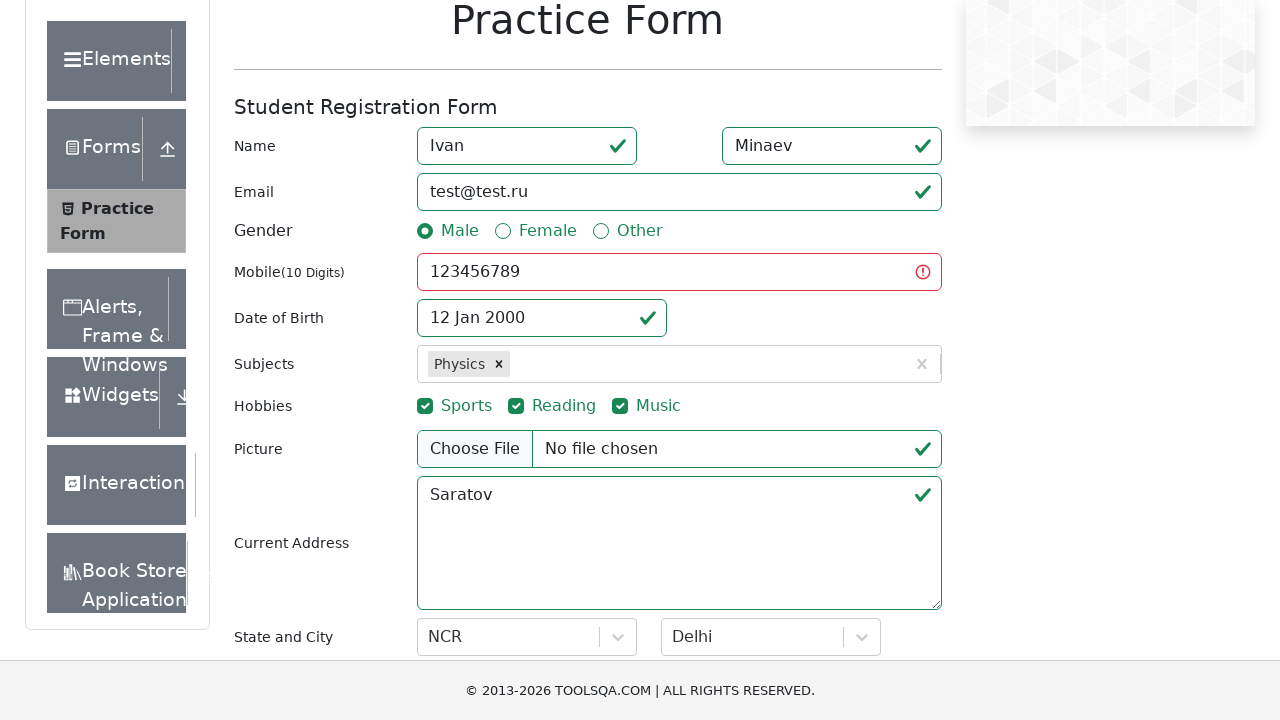

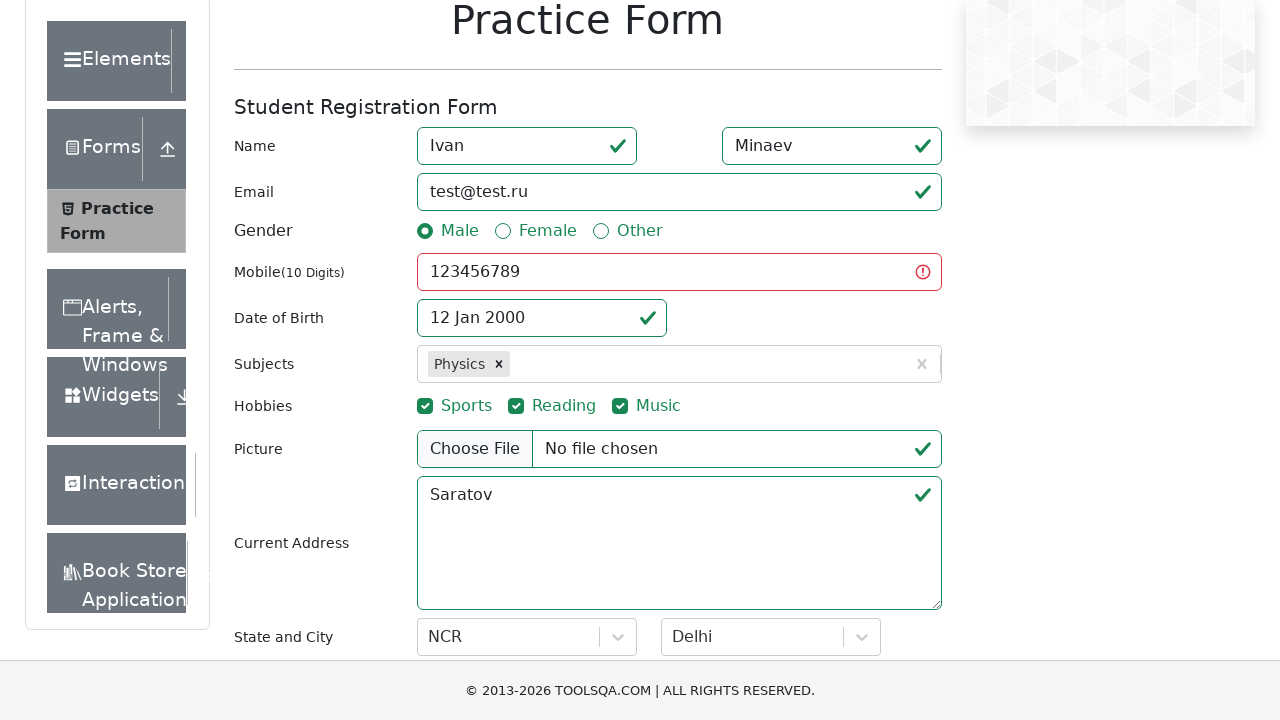